Navigates to Form Authentication page and verifies the Elemental Selenium link href attribute

Starting URL: https://the-internet.herokuapp.com/

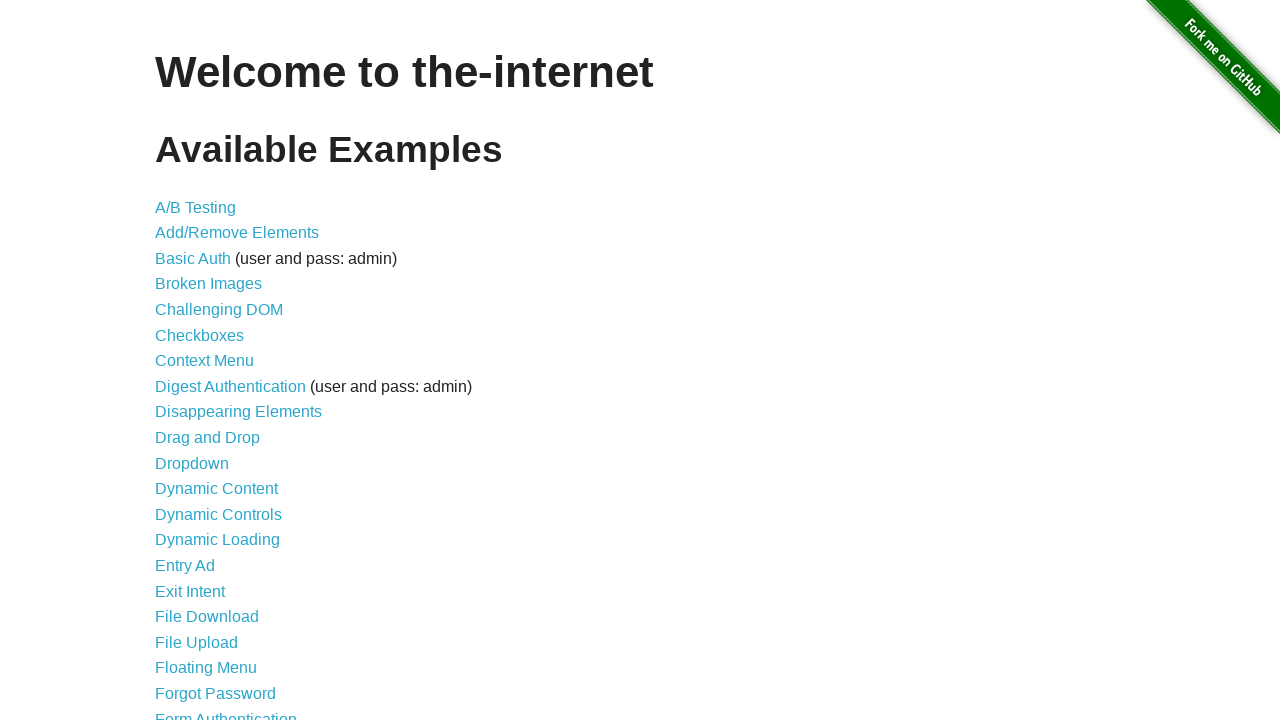

Clicked on Form Authentication link at (226, 712) on text=Form Authentication
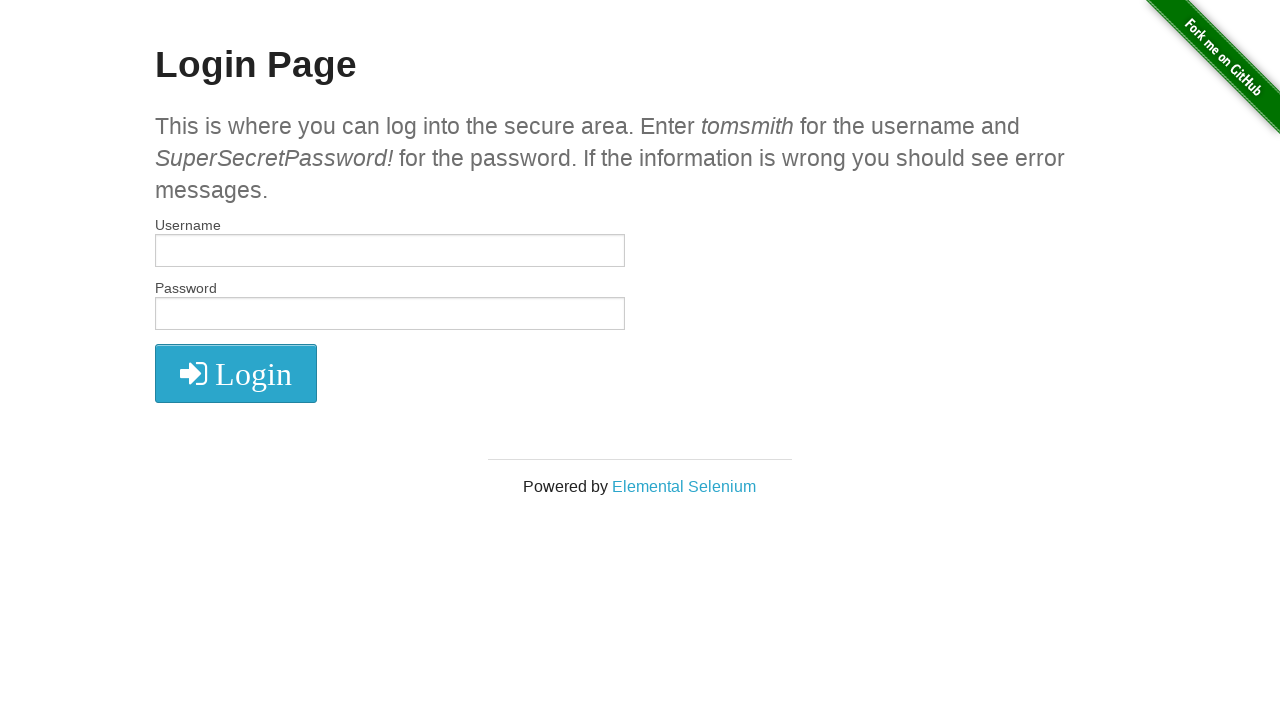

Elemental Selenium link loaded and is present
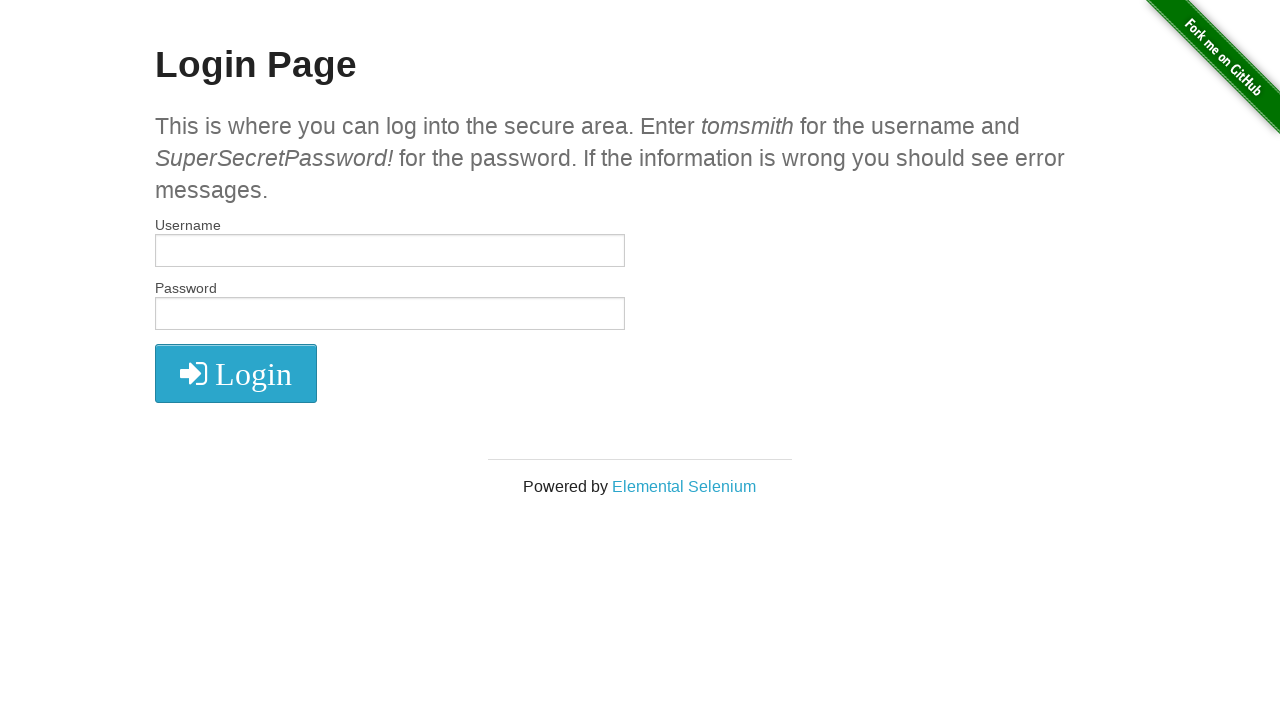

Retrieved href attribute: http://elementalselenium.com/
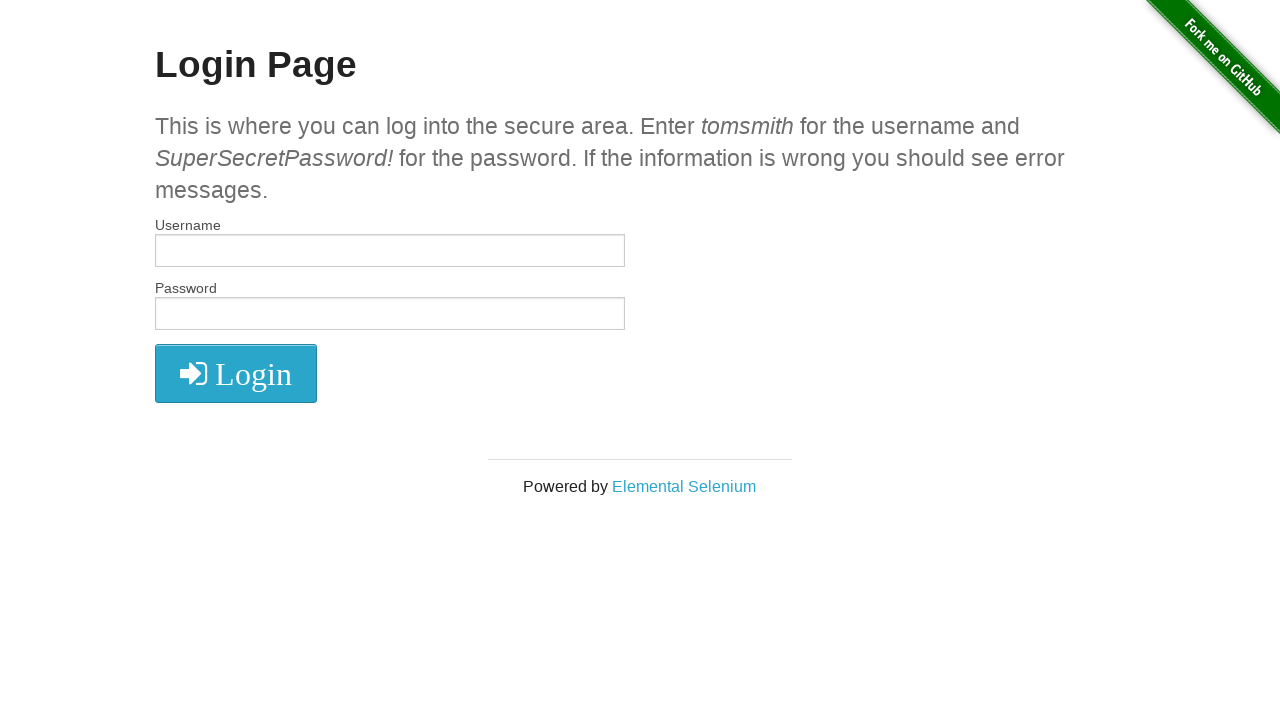

Verified that href attribute matches expected value 'http://elementalselenium.com/'
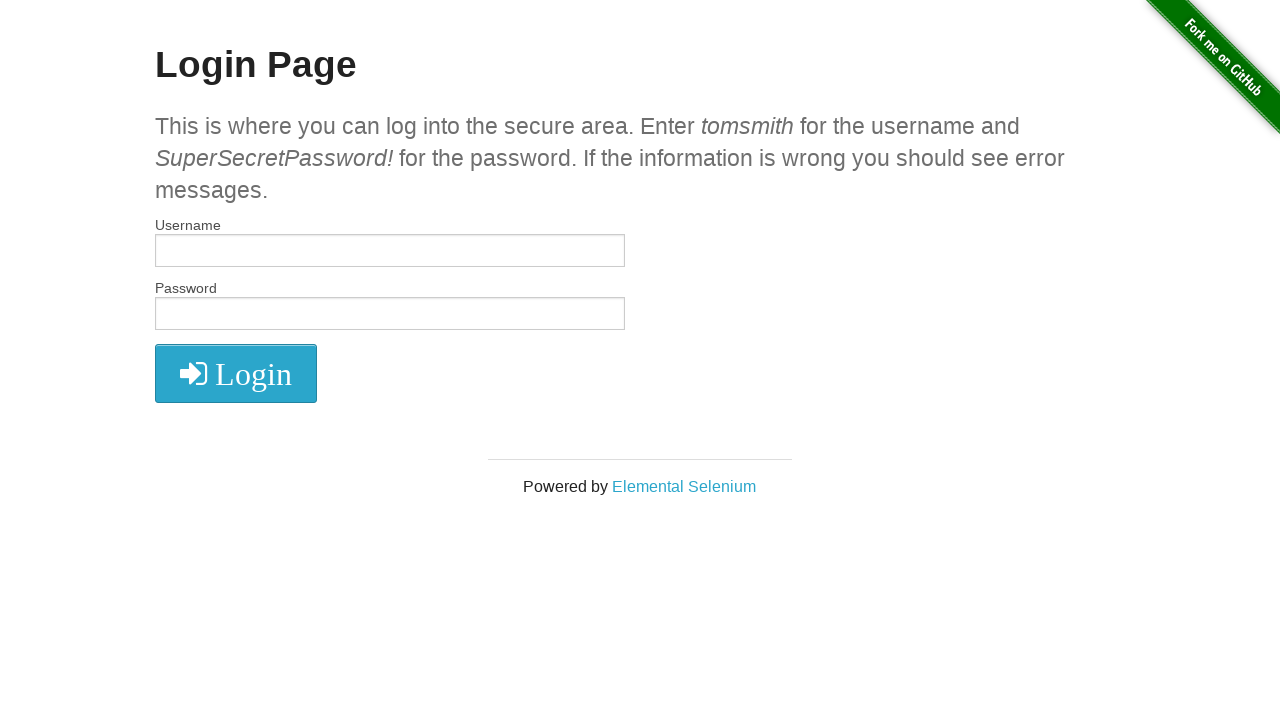

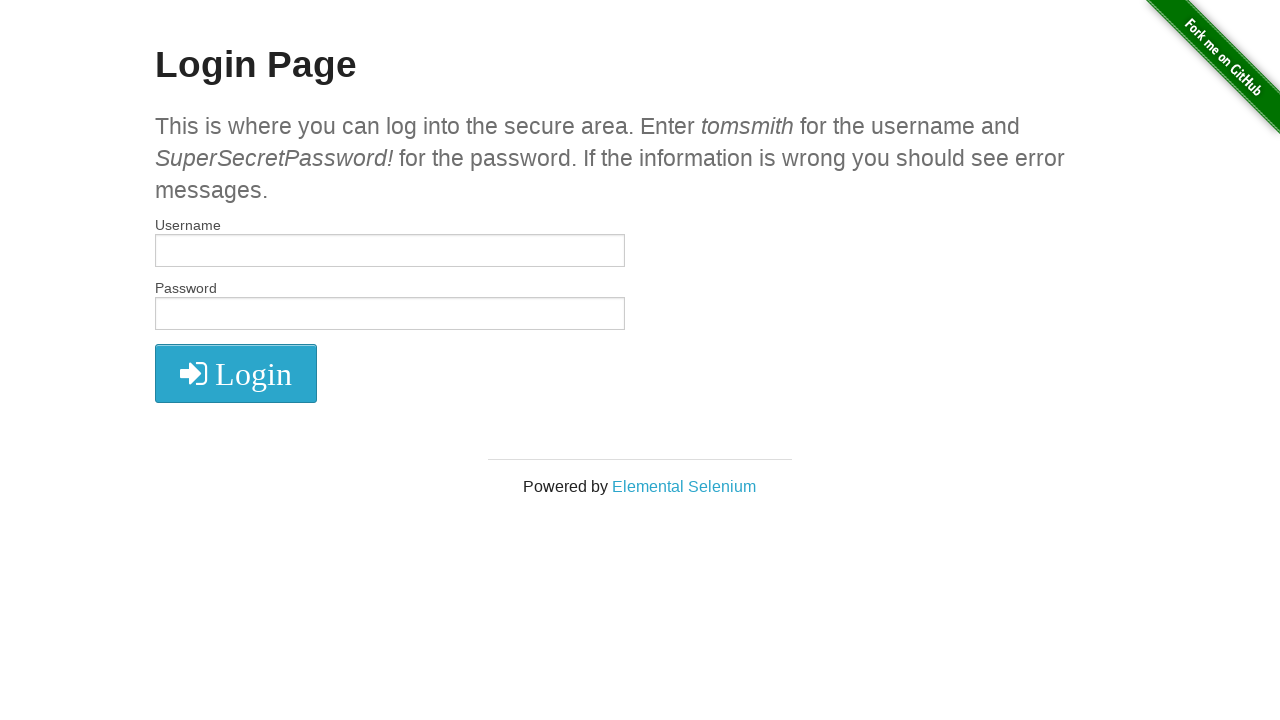